Tests dynamic loading by clicking Start button and verifying that 'Hello World!' text appears after loading

Starting URL: https://the-internet.herokuapp.com/dynamic_loading/1

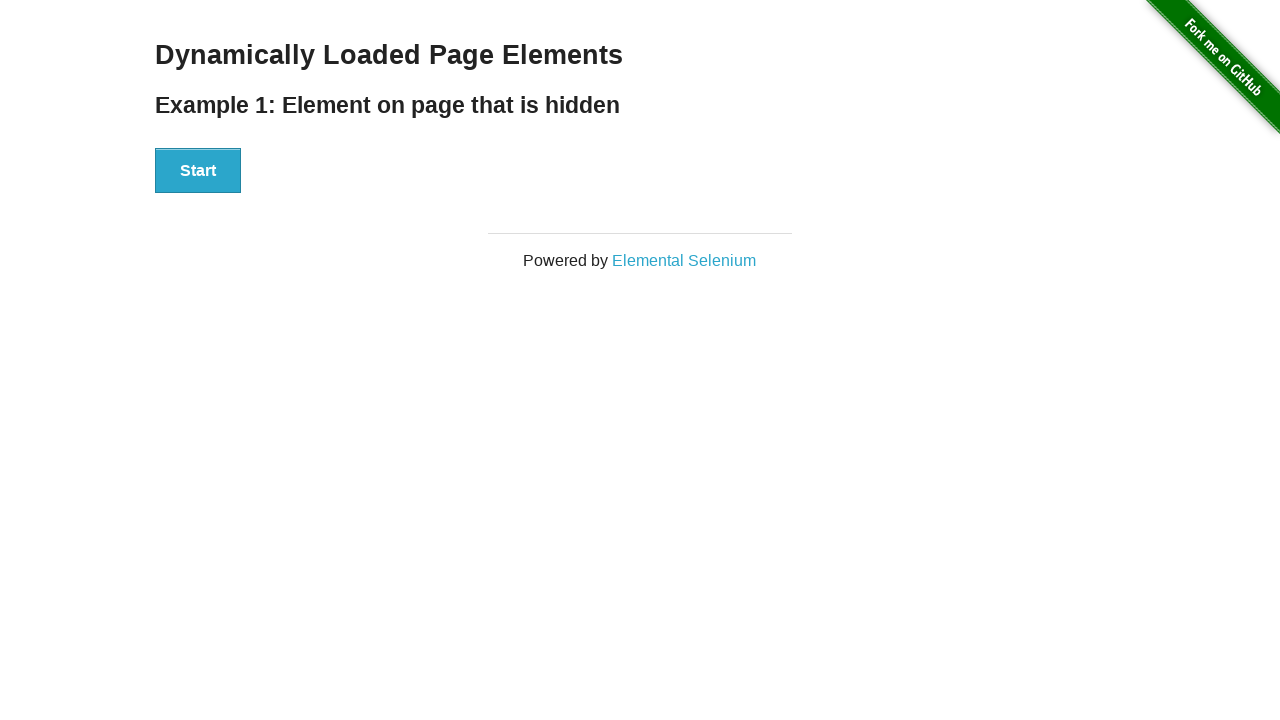

Navigated to dynamic loading page
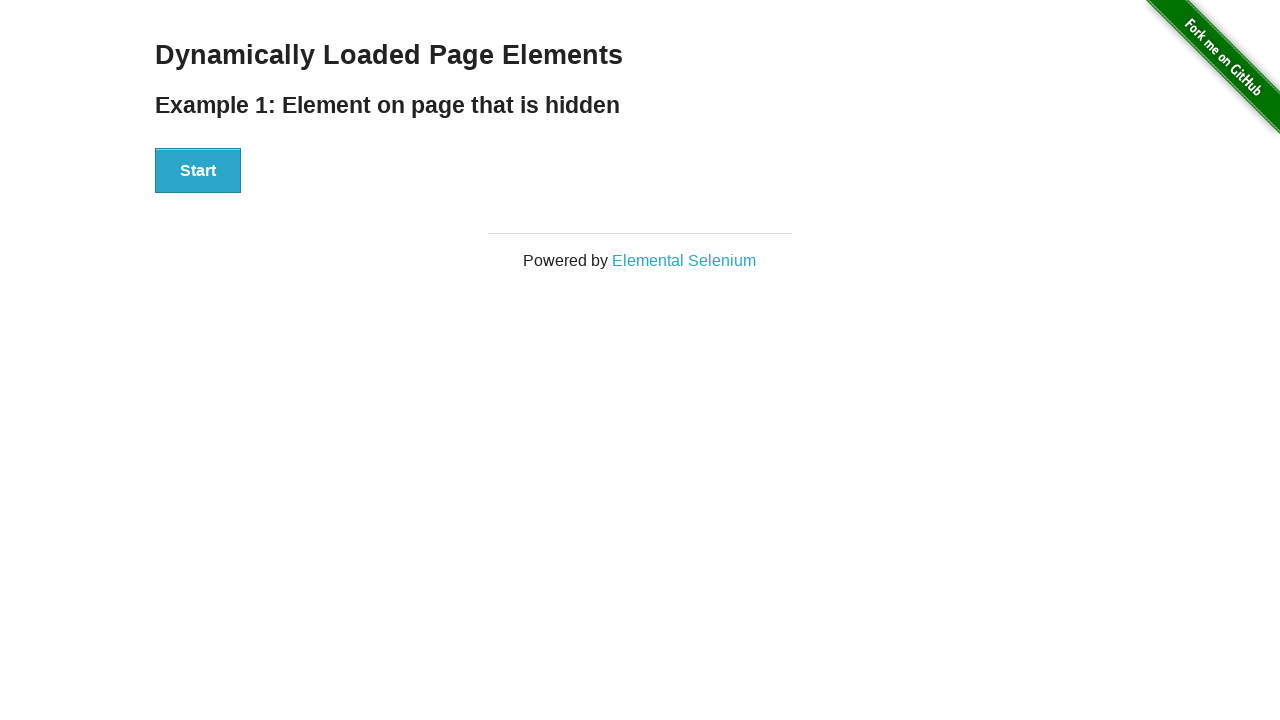

Clicked Start button to trigger dynamic loading at (198, 171) on xpath=//div[@id='start']/button
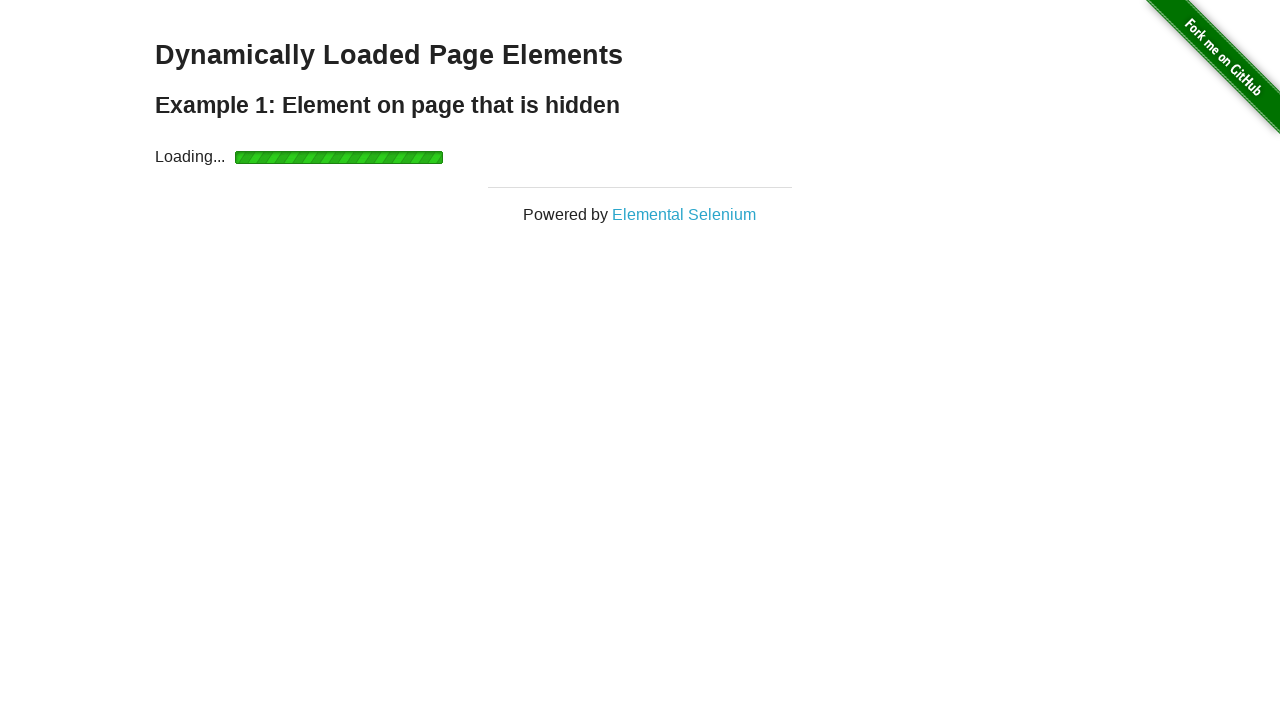

Waited for 'Hello World!' element to become visible after loading
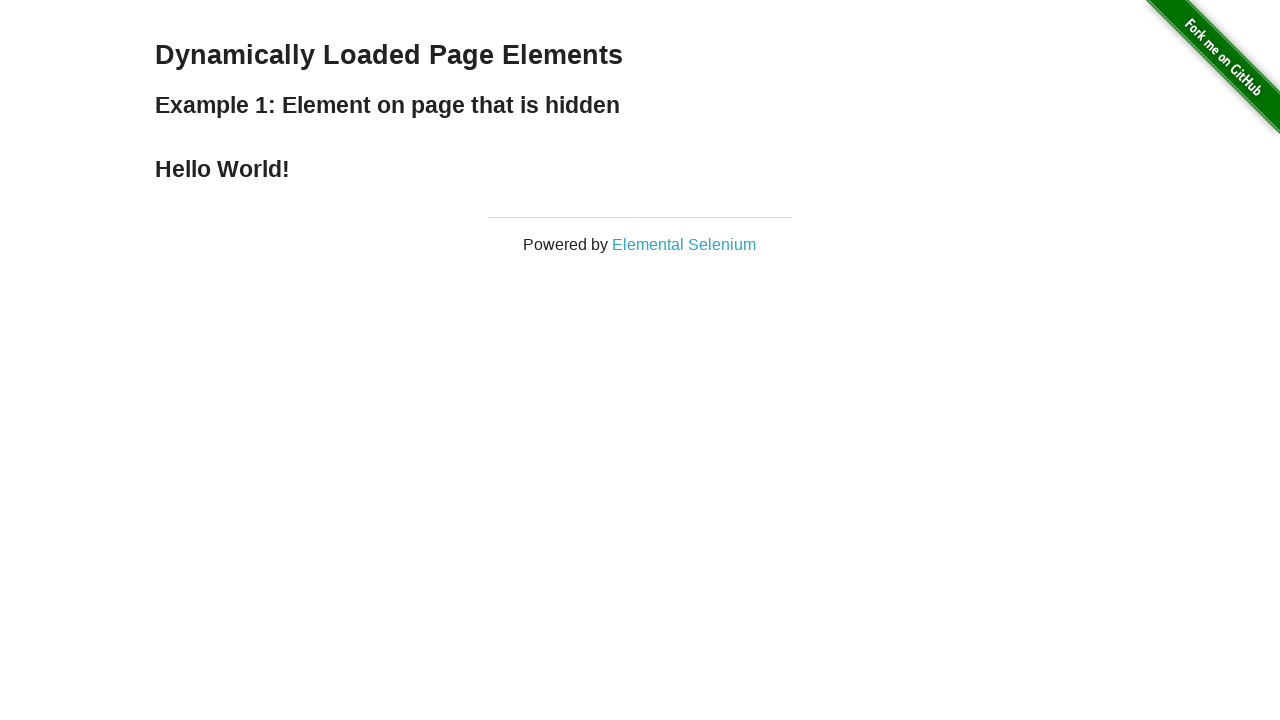

Located the 'Hello World!' element
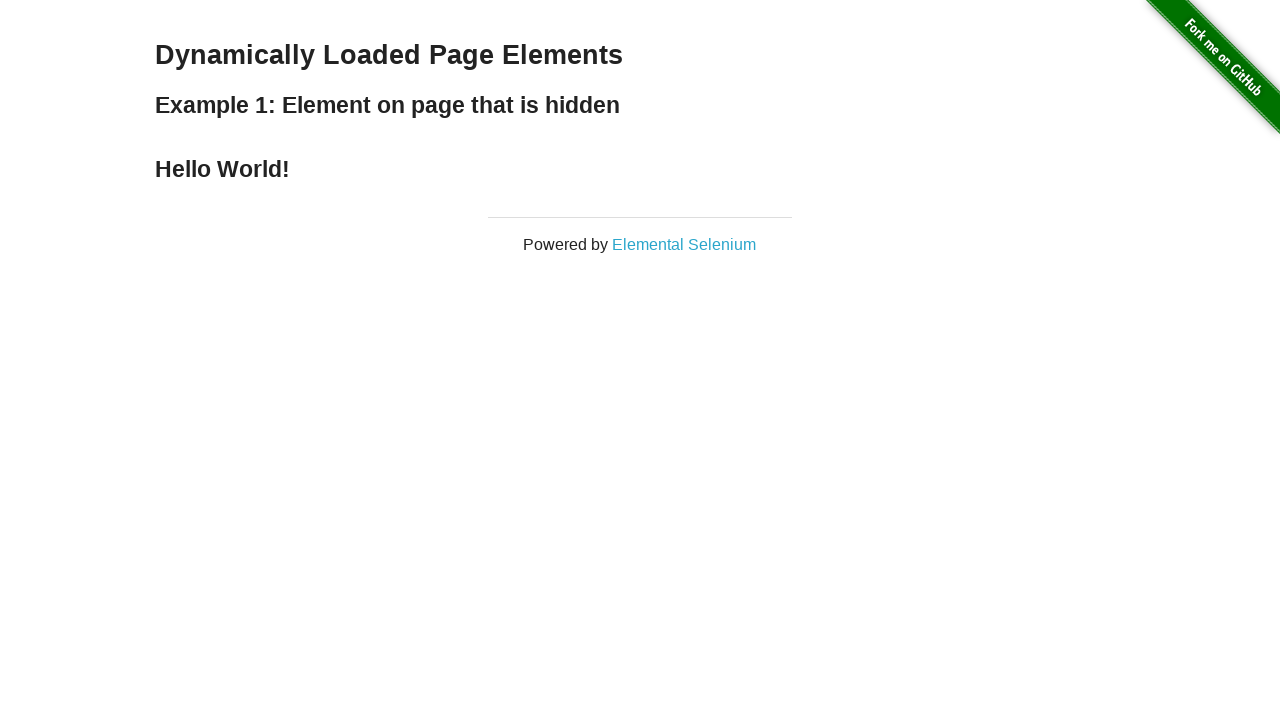

Verified that 'Hello World!' text is displayed correctly
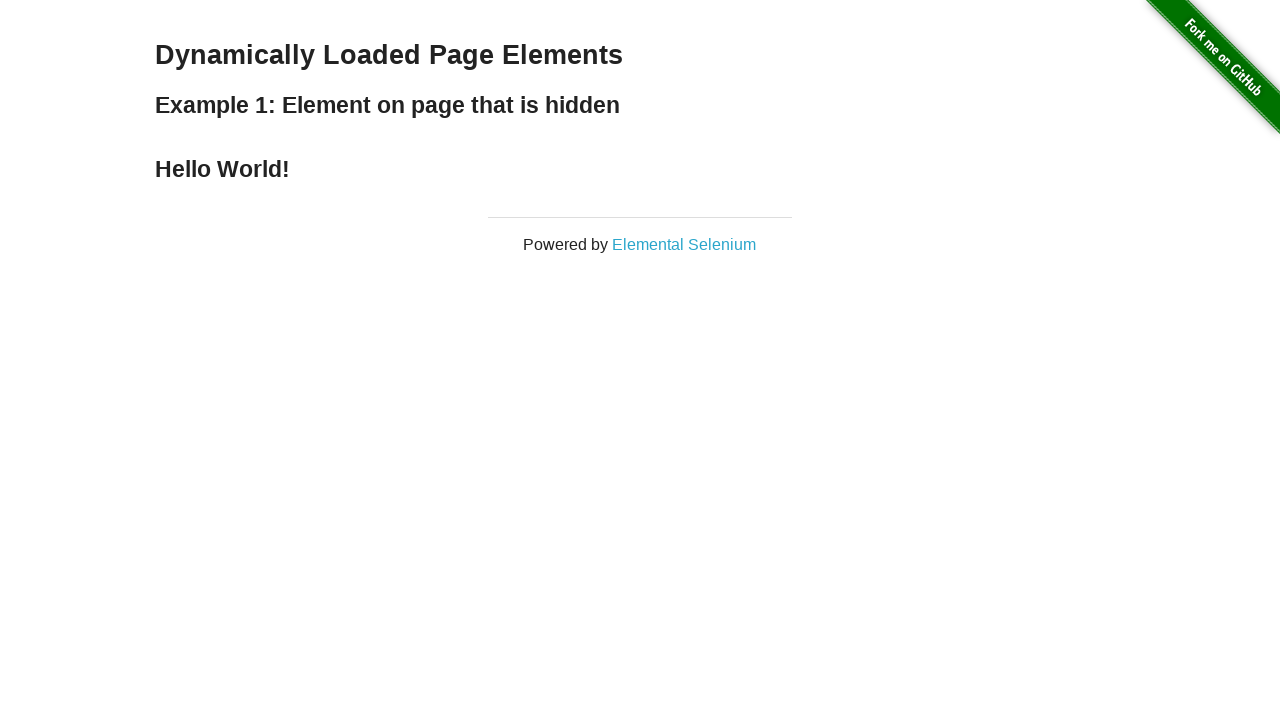

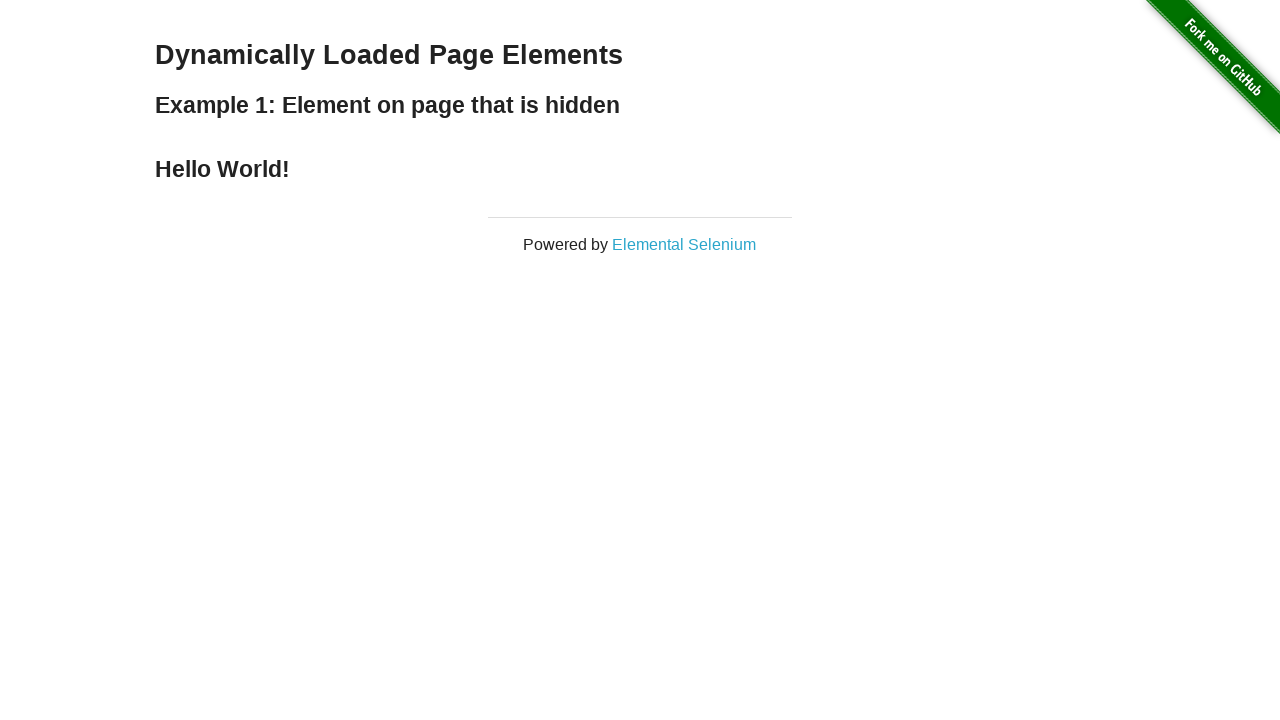